Tests adding another new record to the web table with various inputs

Starting URL: https://demoqa.com/webtables

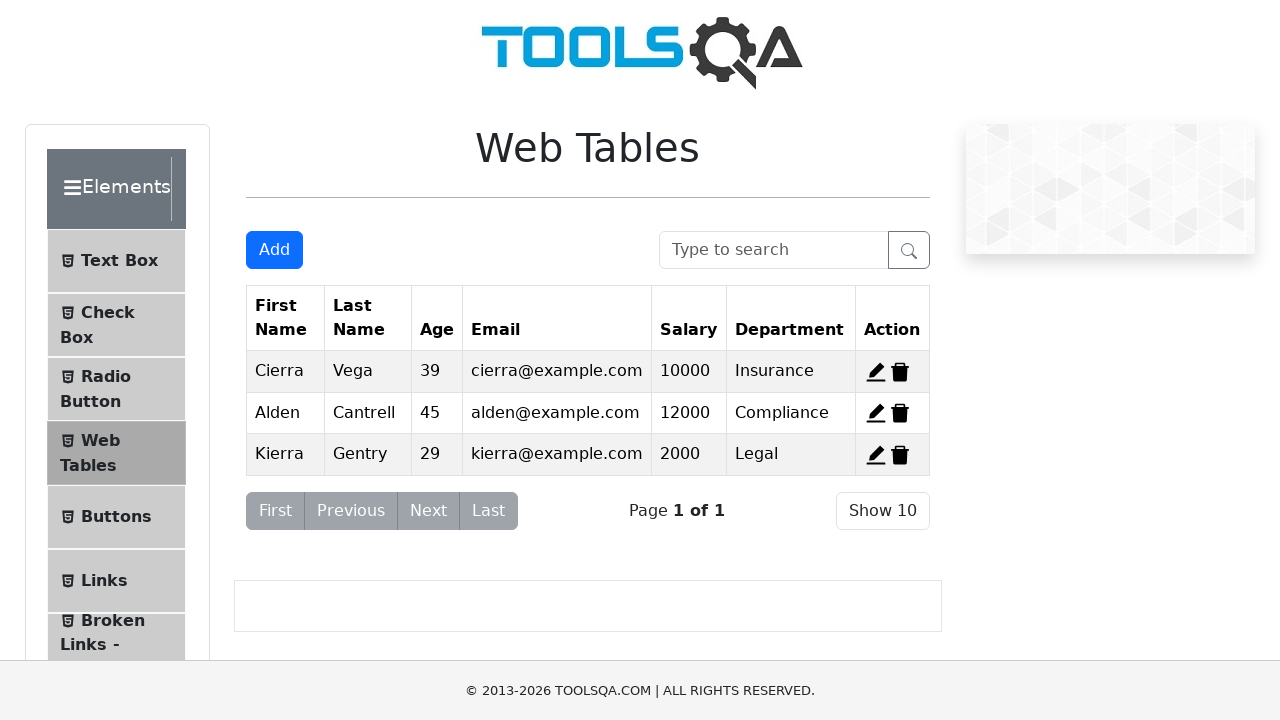

Clicked 'Add New Record' button at (274, 250) on #addNewRecordButton
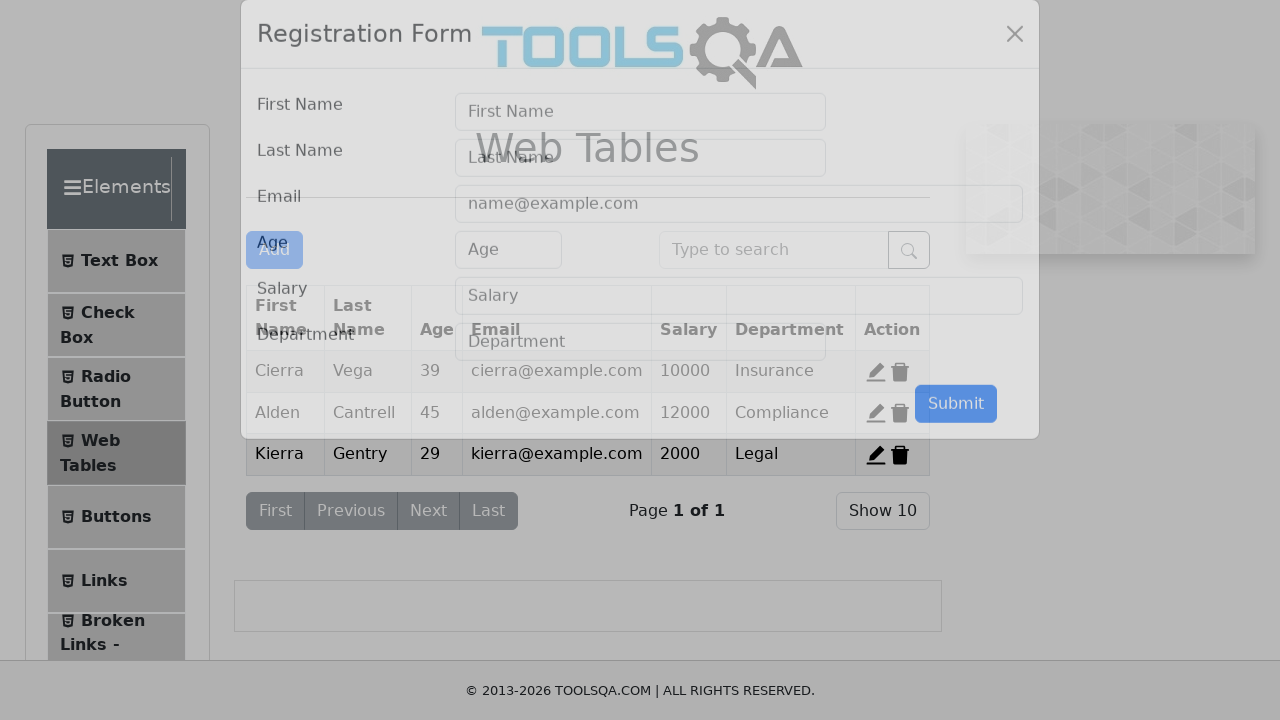

Clicked first name field at (640, 141) on #firstName
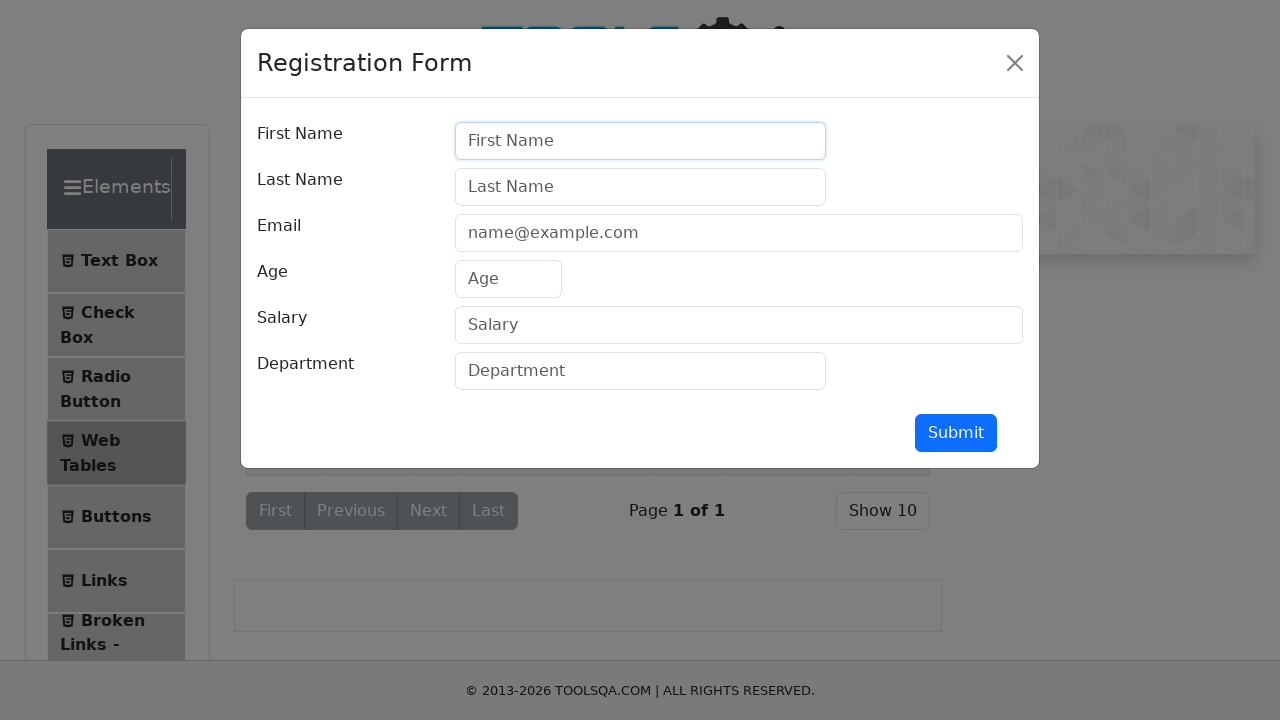

Filled first name field with '4748949' on #firstName
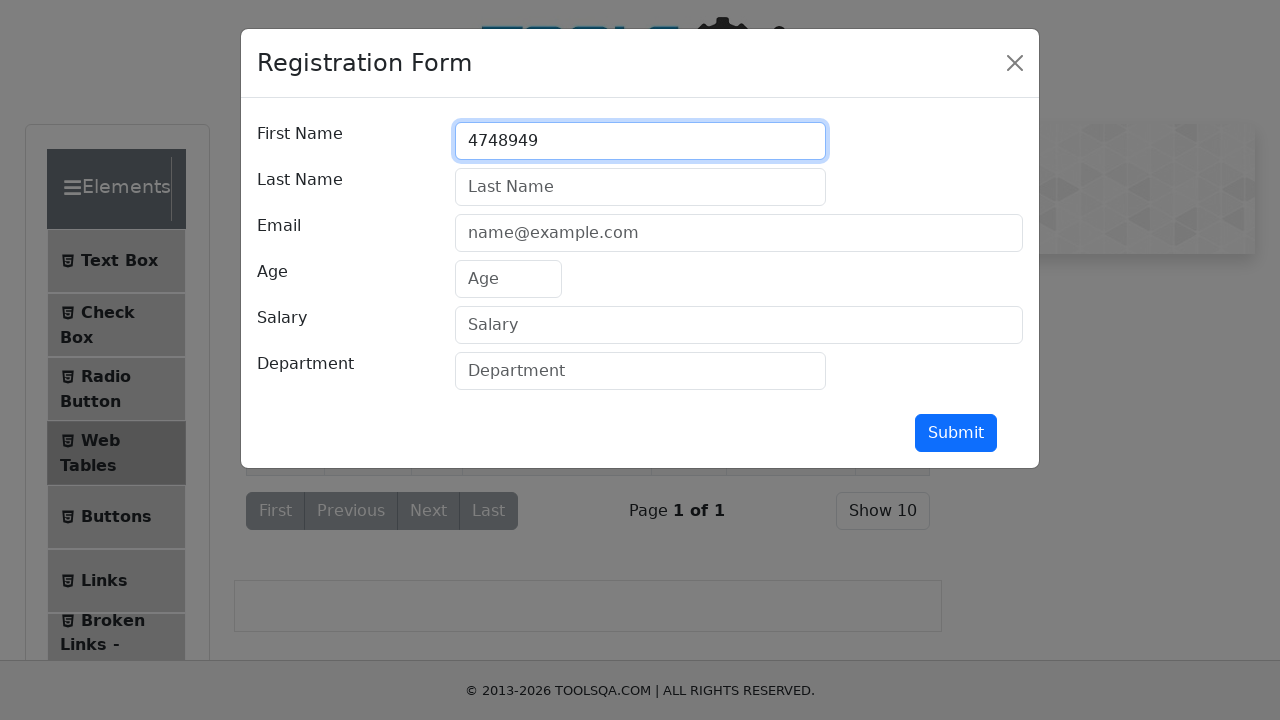

Clicked last name field at (640, 187) on #lastName
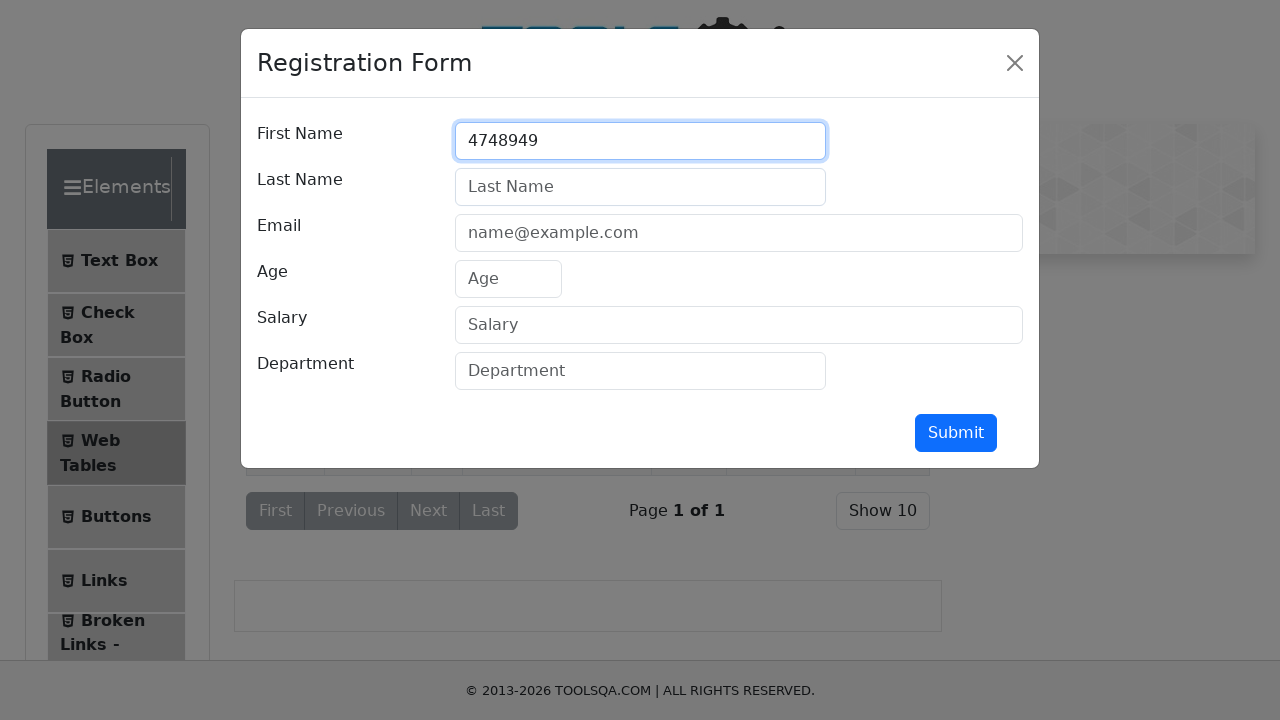

Filled last name field with '90873' on #lastName
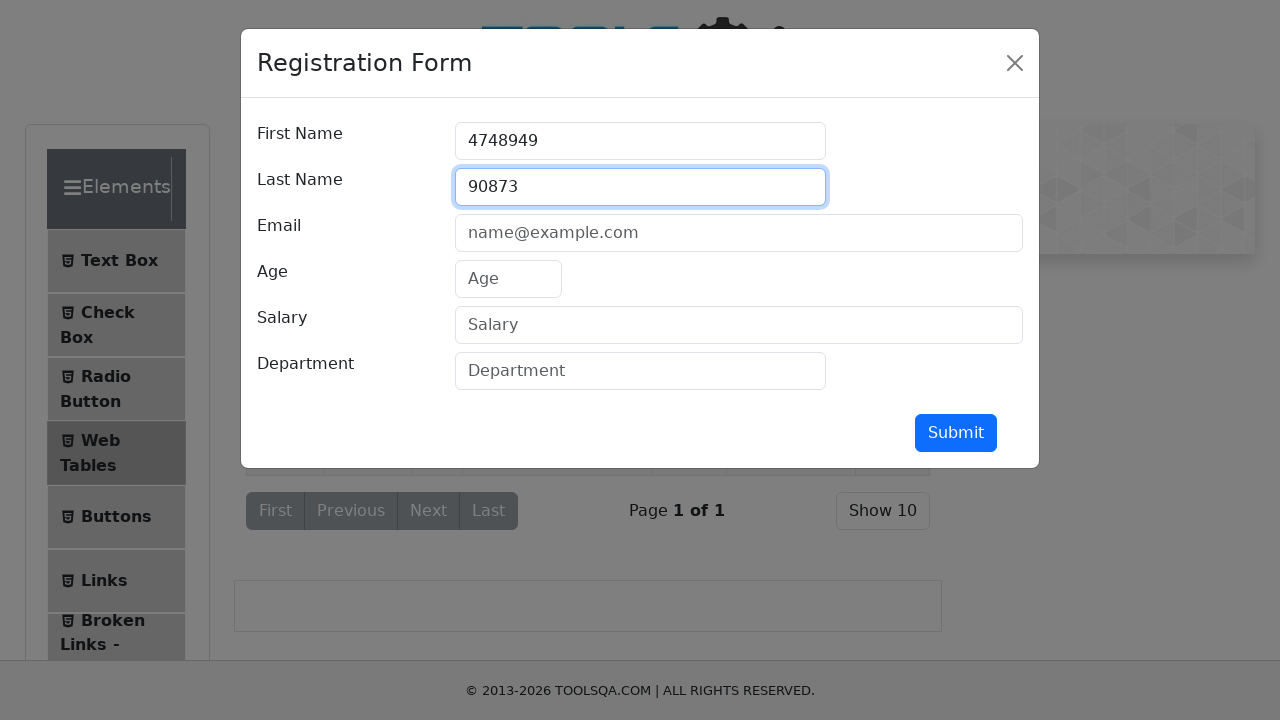

Clicked email field at (739, 233) on #userEmail
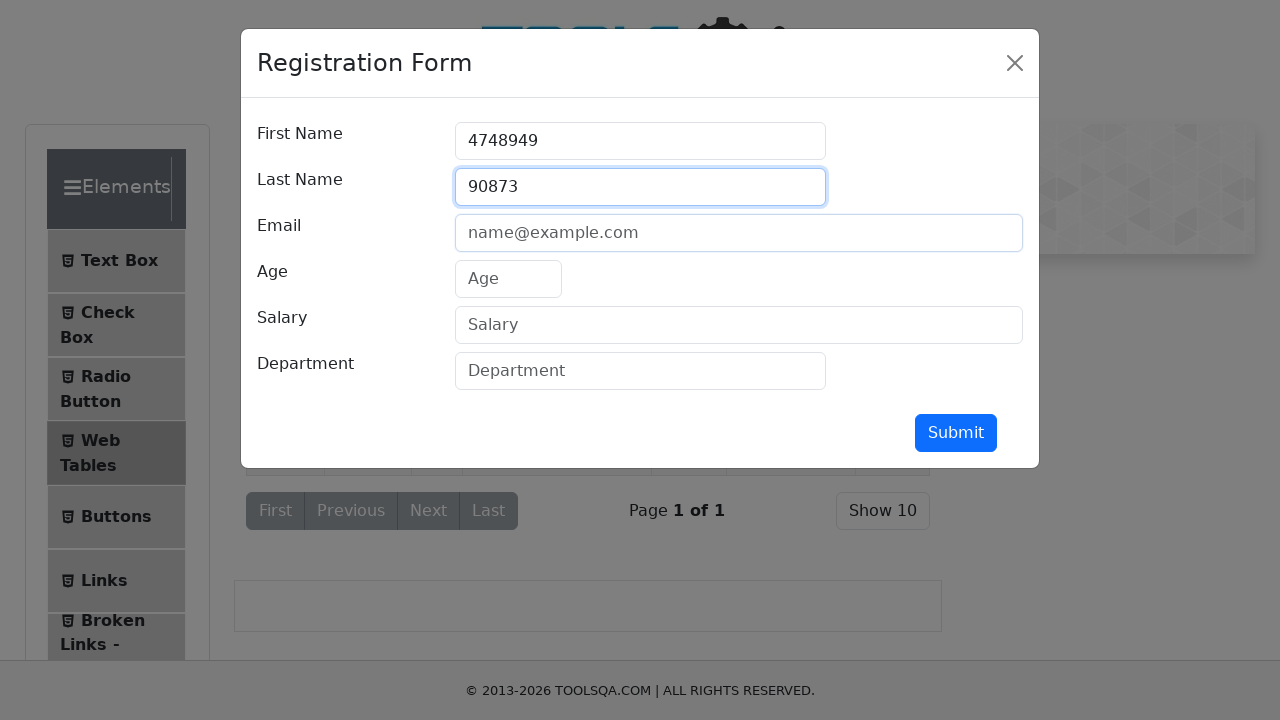

Filled email field with 'ramkumar1234@gmail.com' on #userEmail
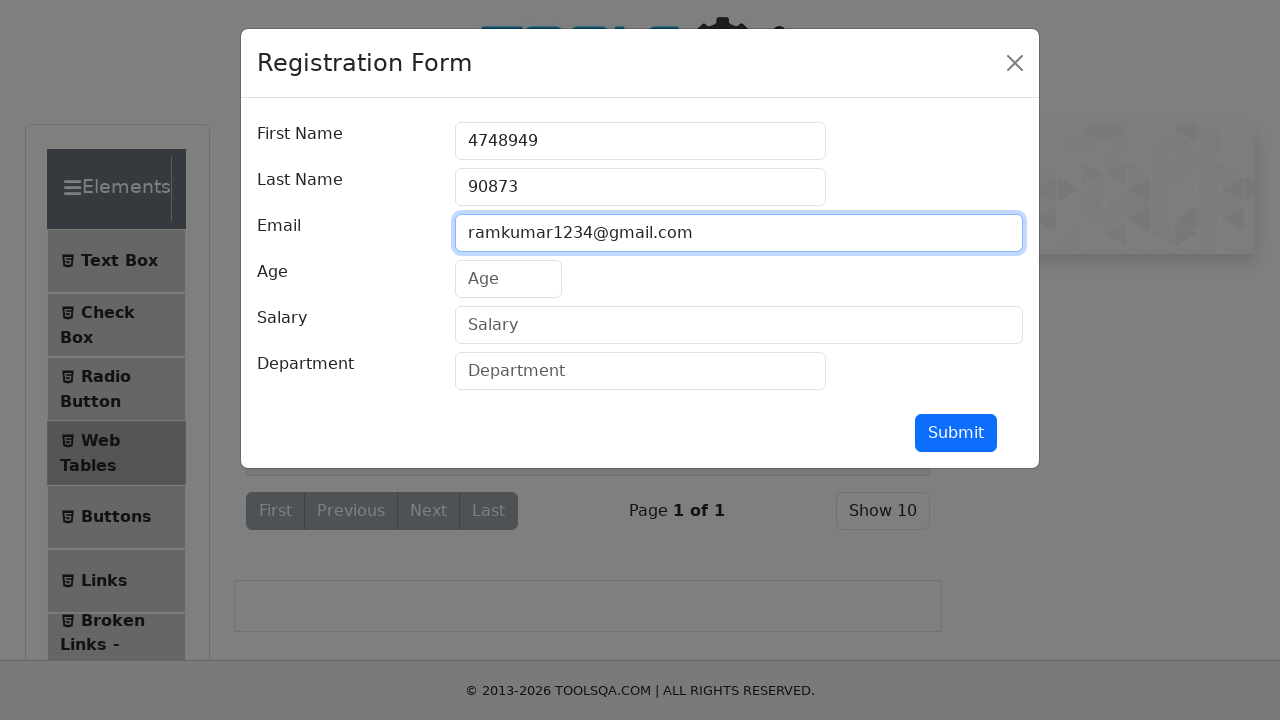

Clicked age field at (508, 279) on #age
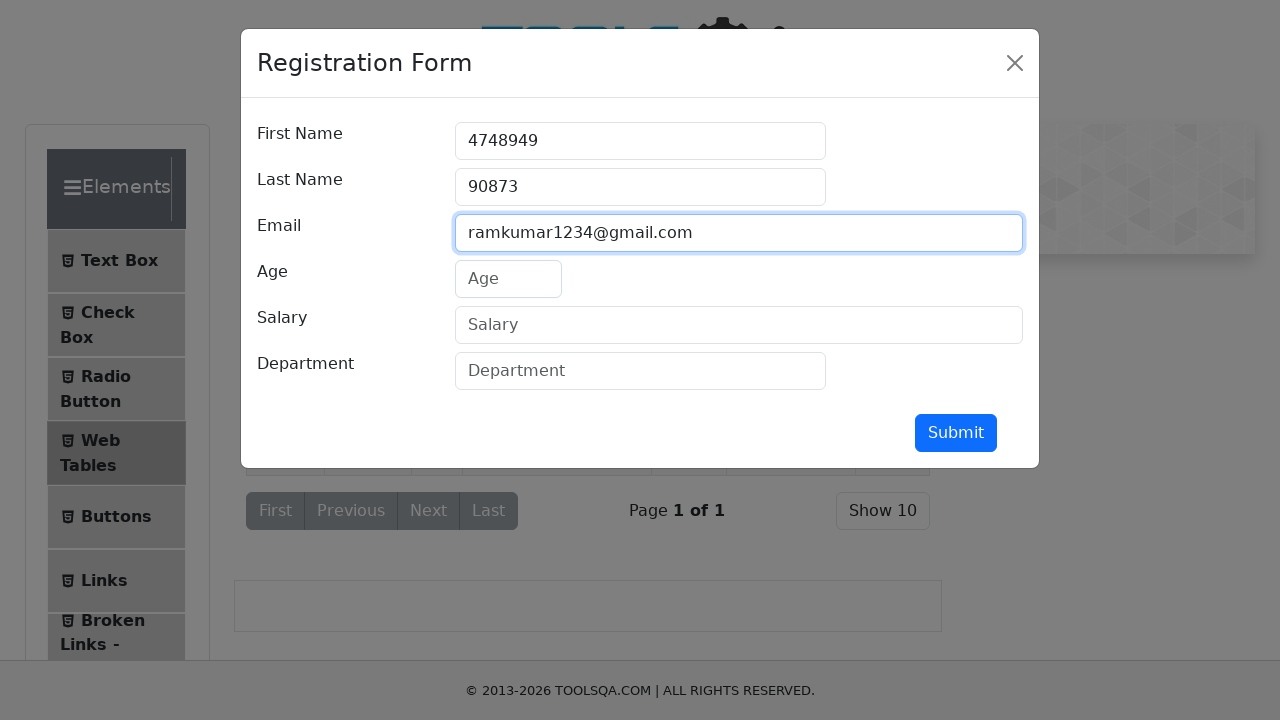

Filled age field with '27' on #age
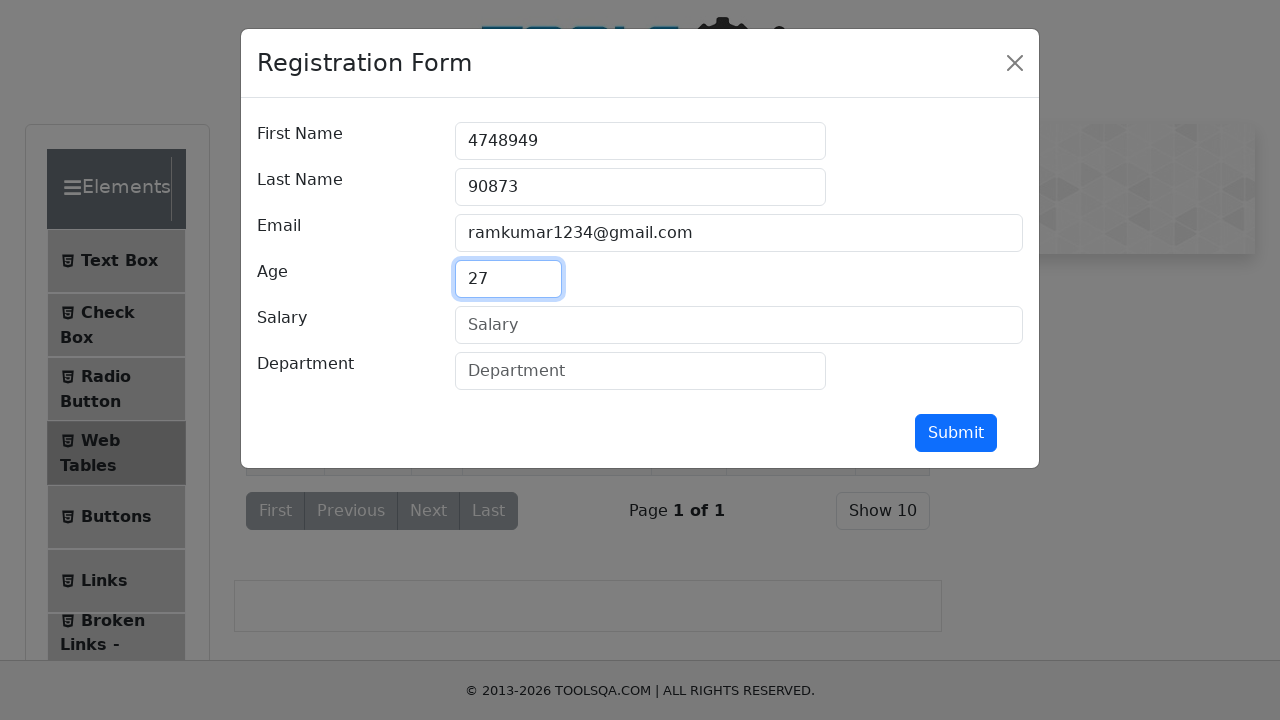

Clicked salary field at (739, 325) on #salary
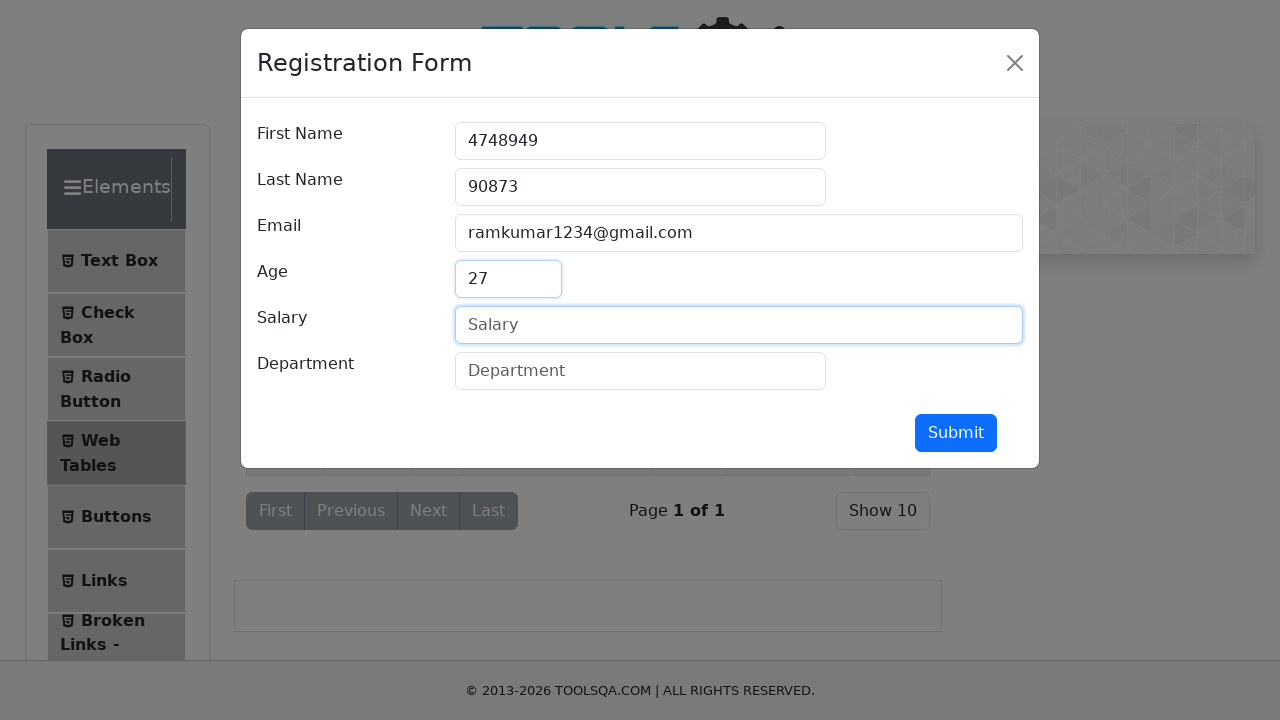

Filled salary field with '18000' on #salary
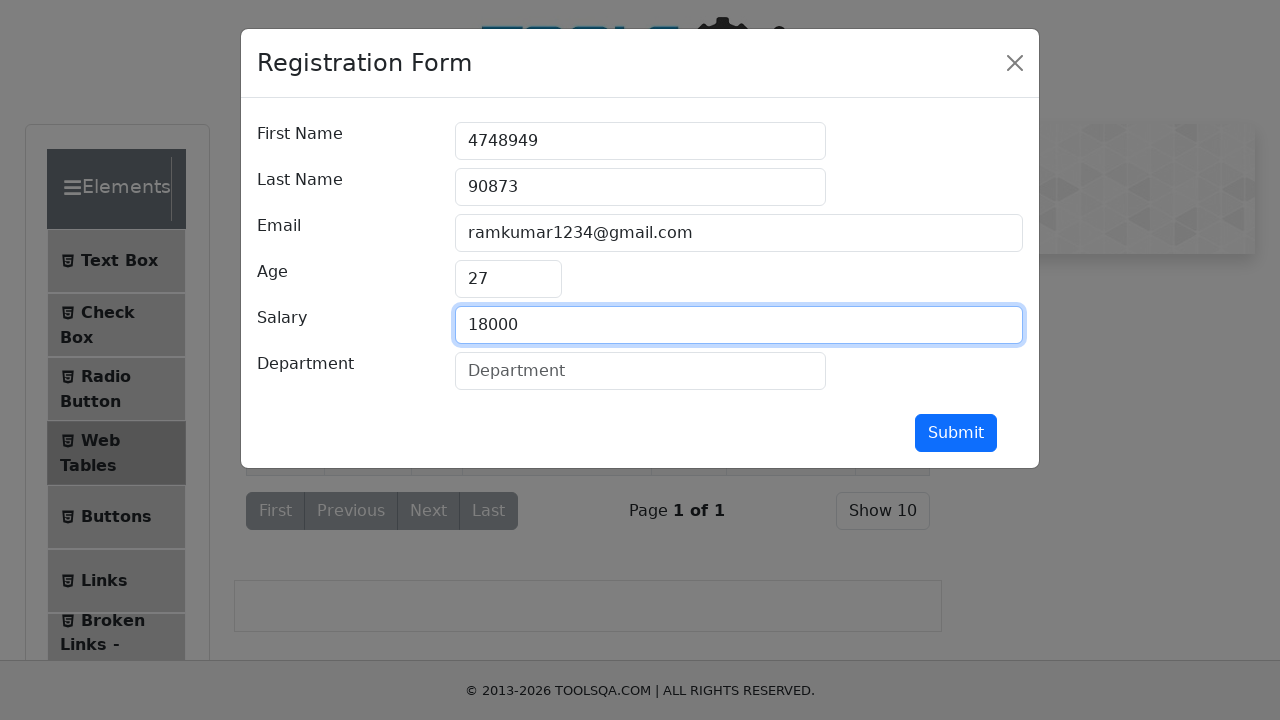

Clicked department field at (640, 371) on #department
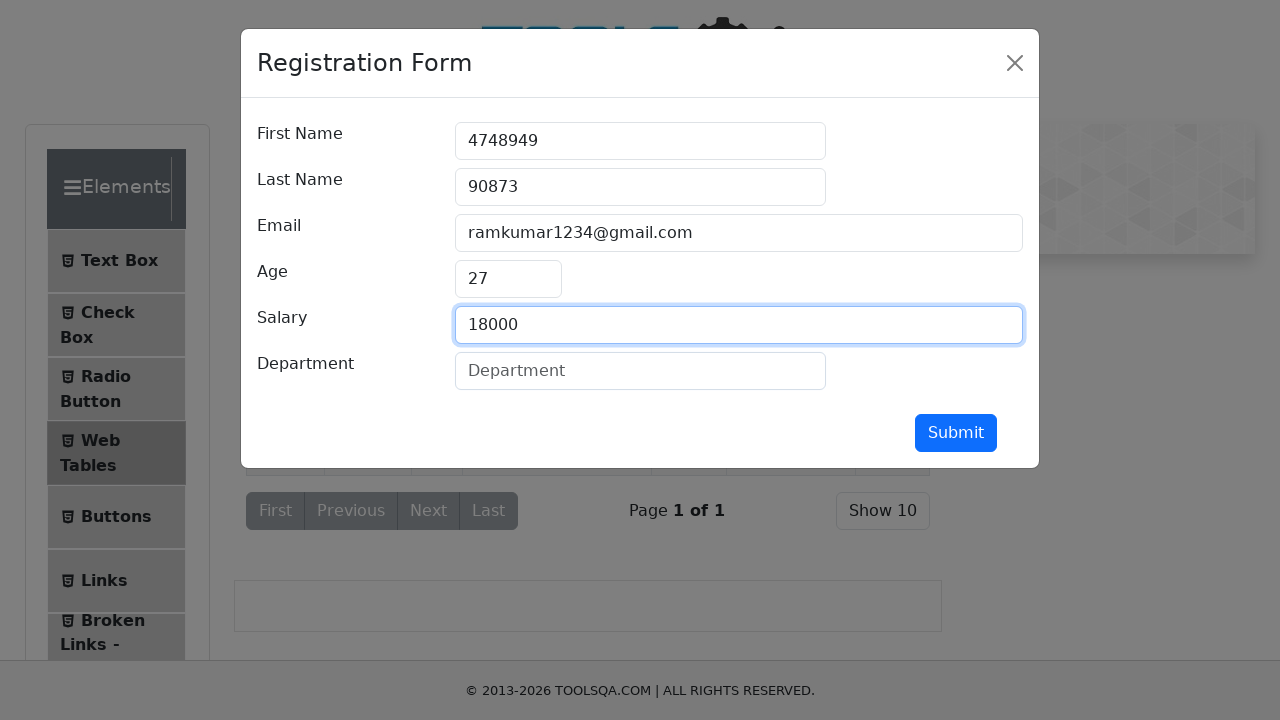

Filled department field with '935369536' on #department
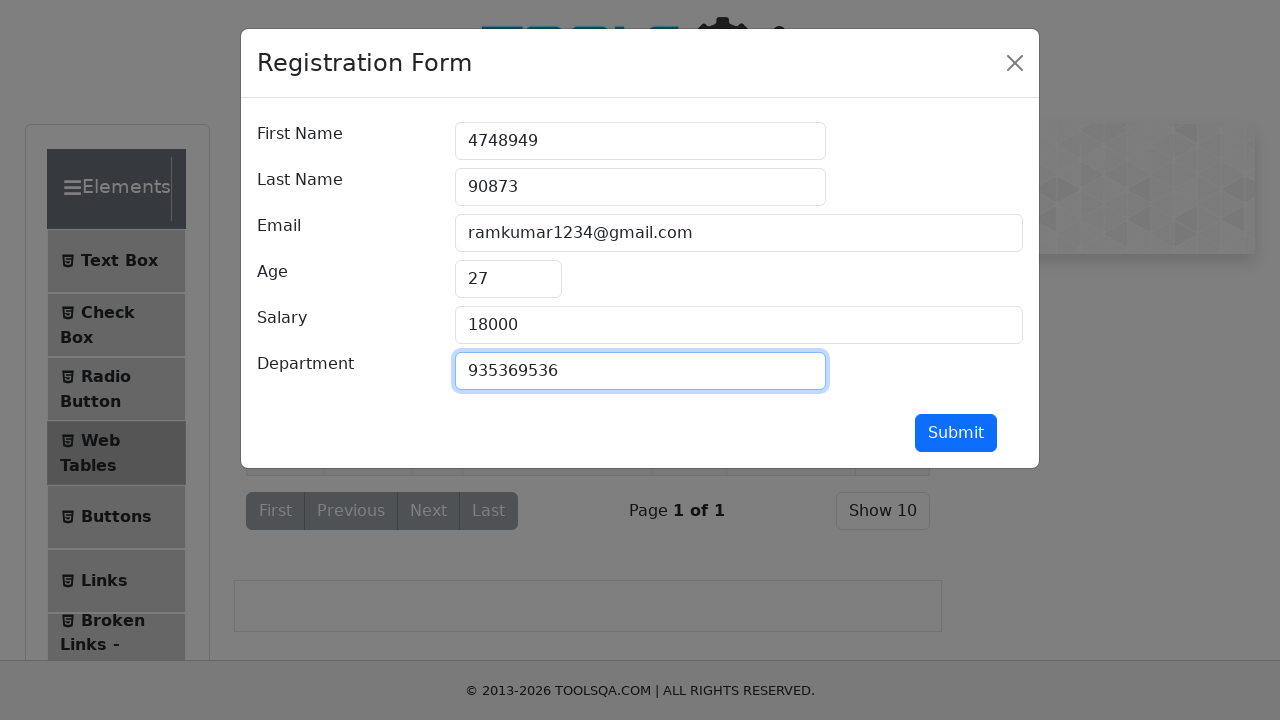

Clicked submit button to add new record at (956, 433) on #submit
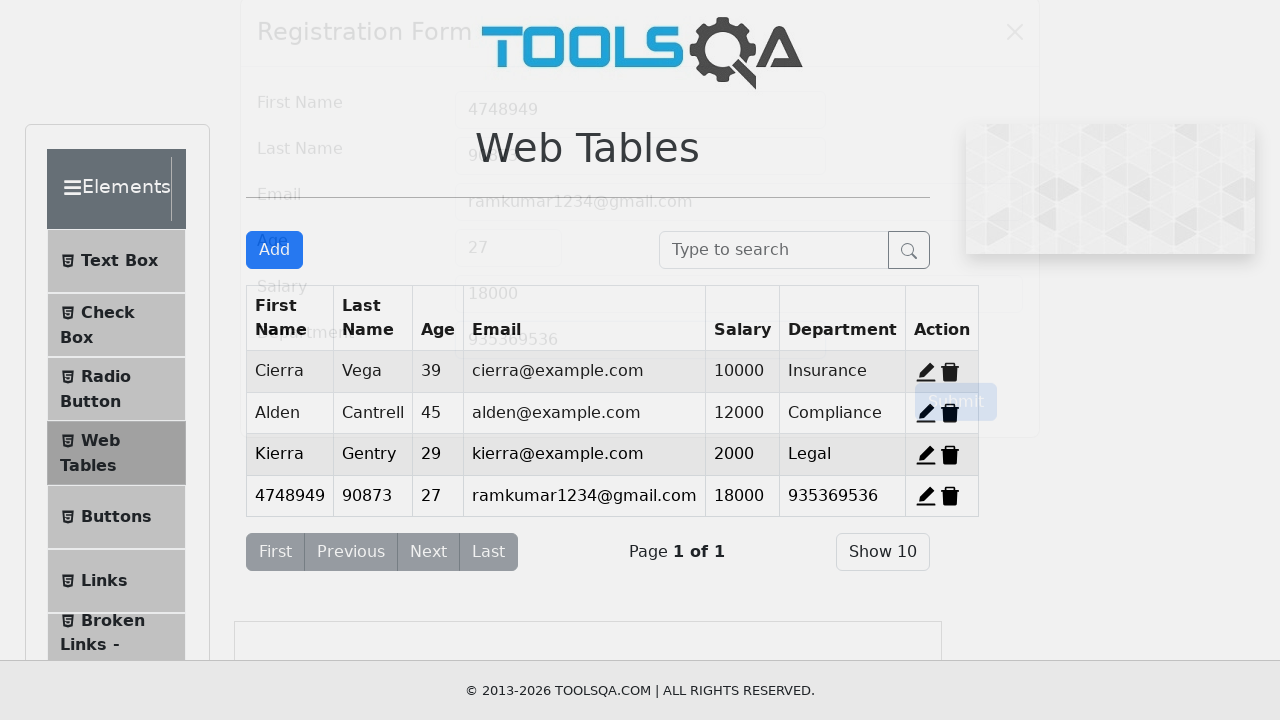

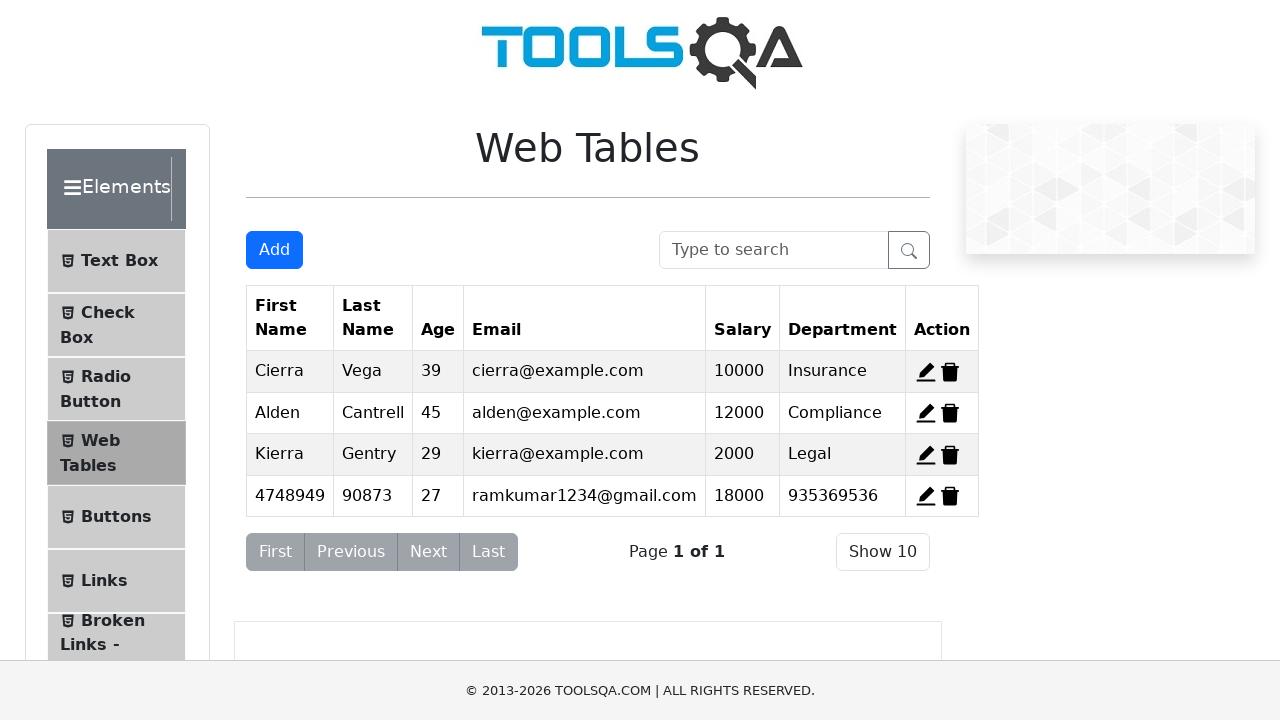